Navigates to W3Schools homepage and verifies that the search button element exists and is visible on the page

Starting URL: https://www.w3schools.com/

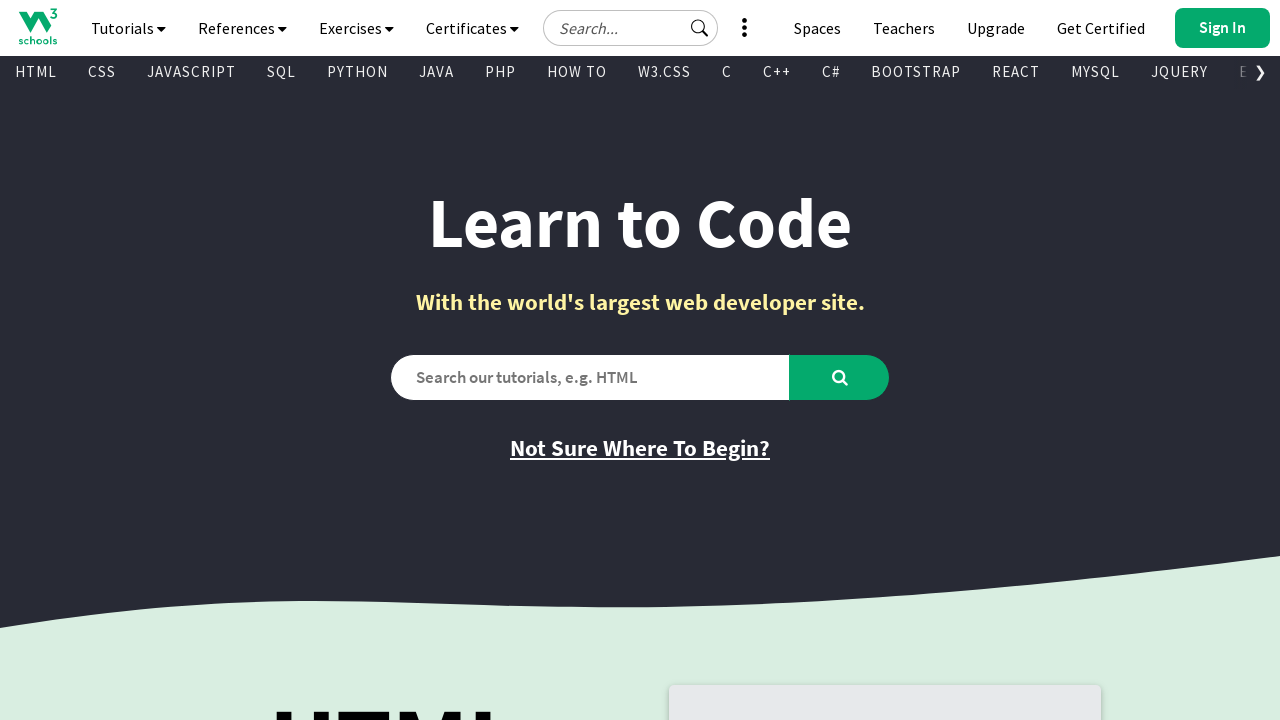

Navigated to W3Schools homepage
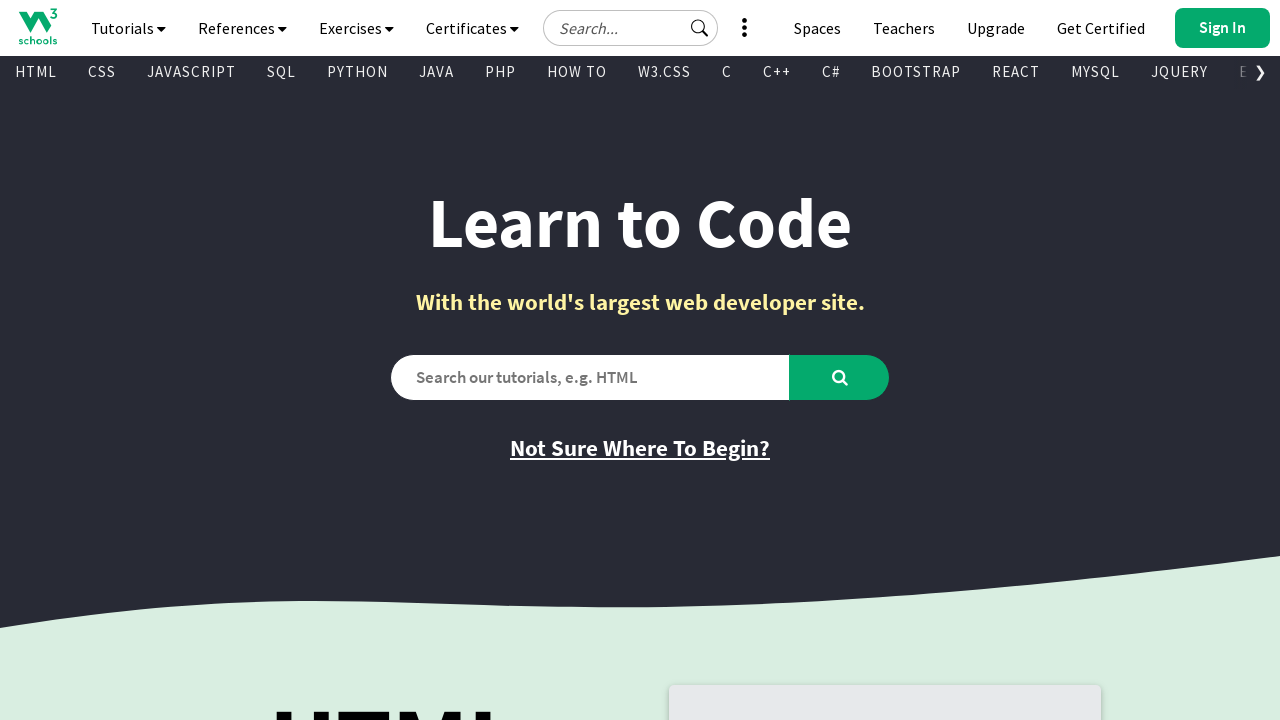

Wait for the search button to be visible on the page
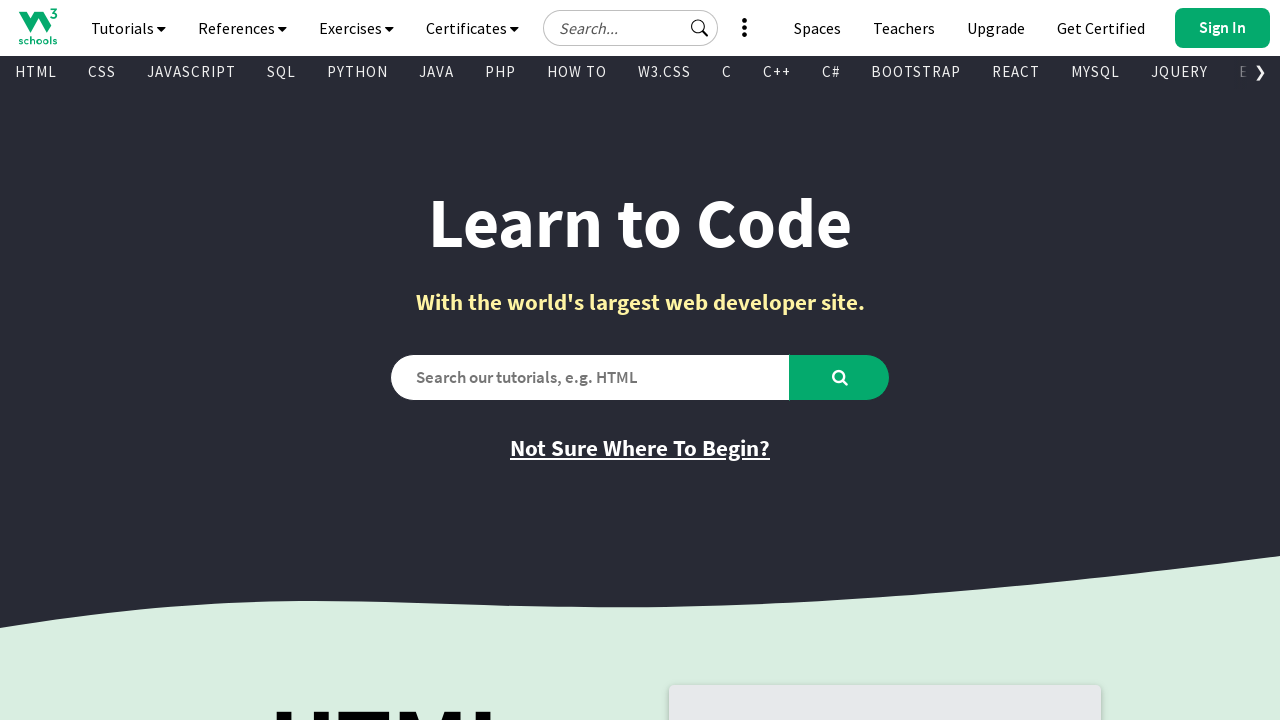

Verified that the search button element exists and is visible on the page
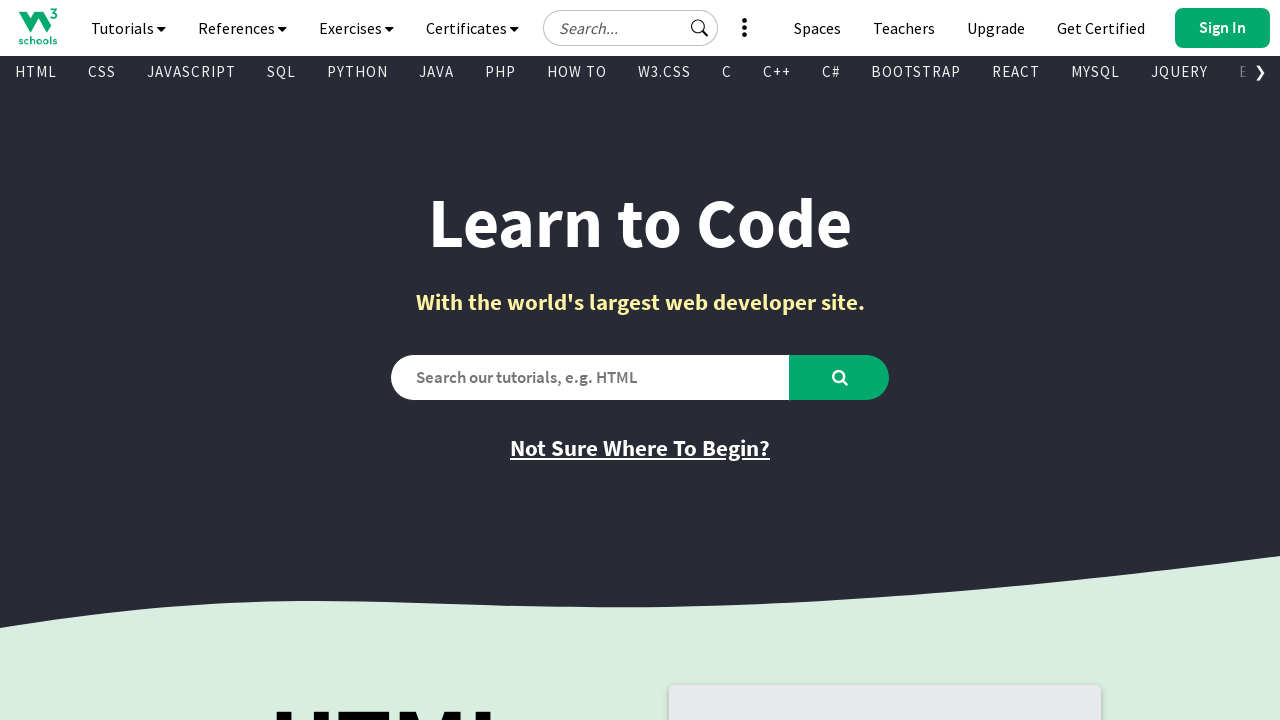

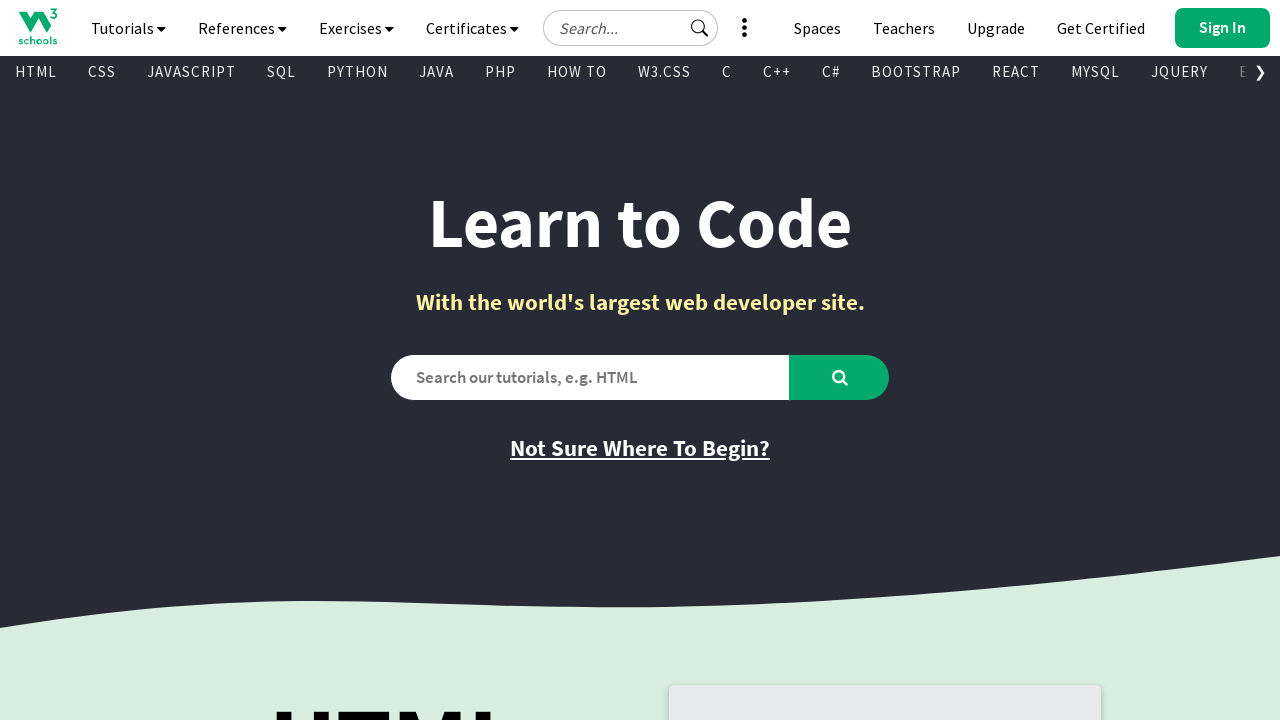